Tests sorting the Due column in table 2 using semantic class attributes for better locators.

Starting URL: http://the-internet.herokuapp.com/tables

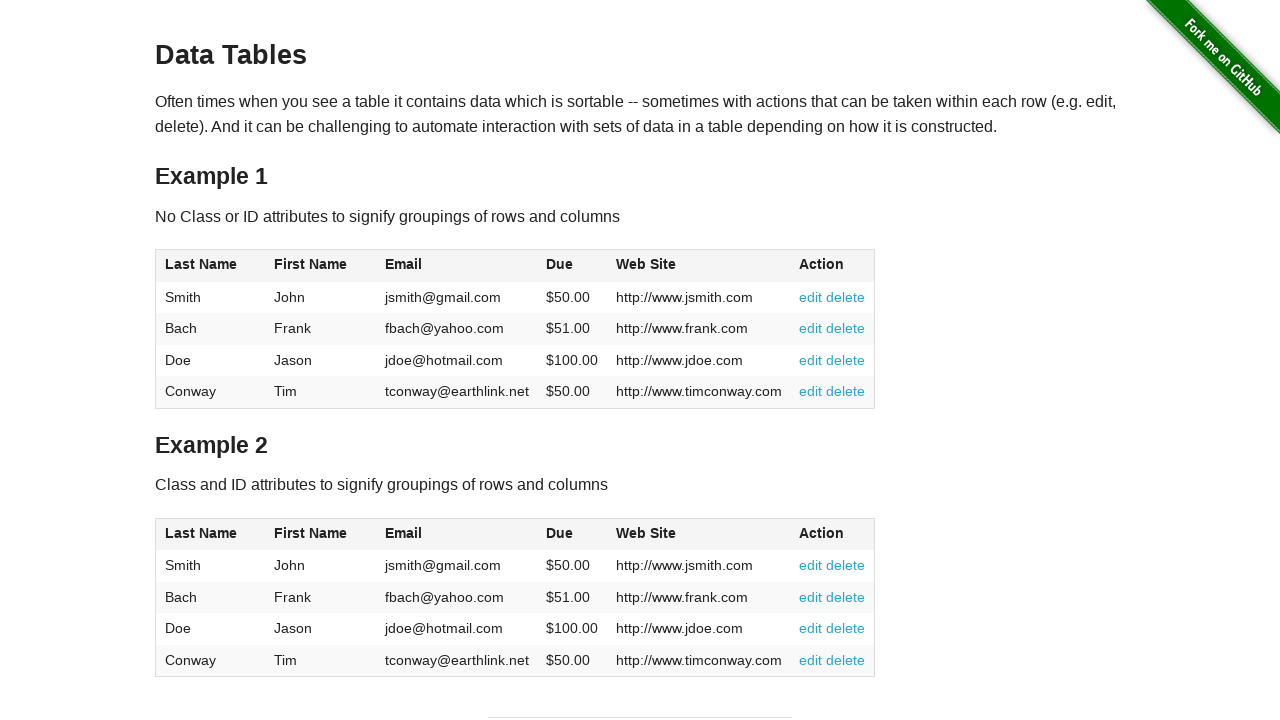

Clicked the Due column header in table 2 to sort at (560, 533) on #table2 thead .dues
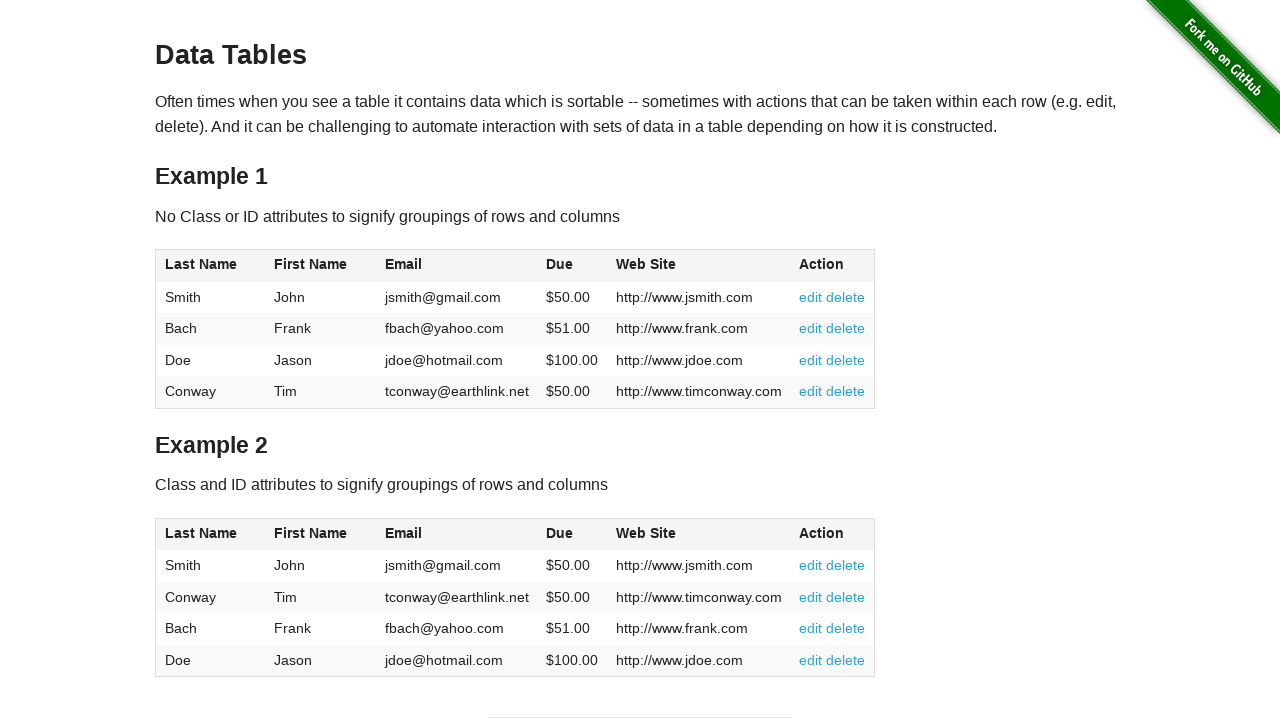

Table 2 sorted by Due column in ascending order
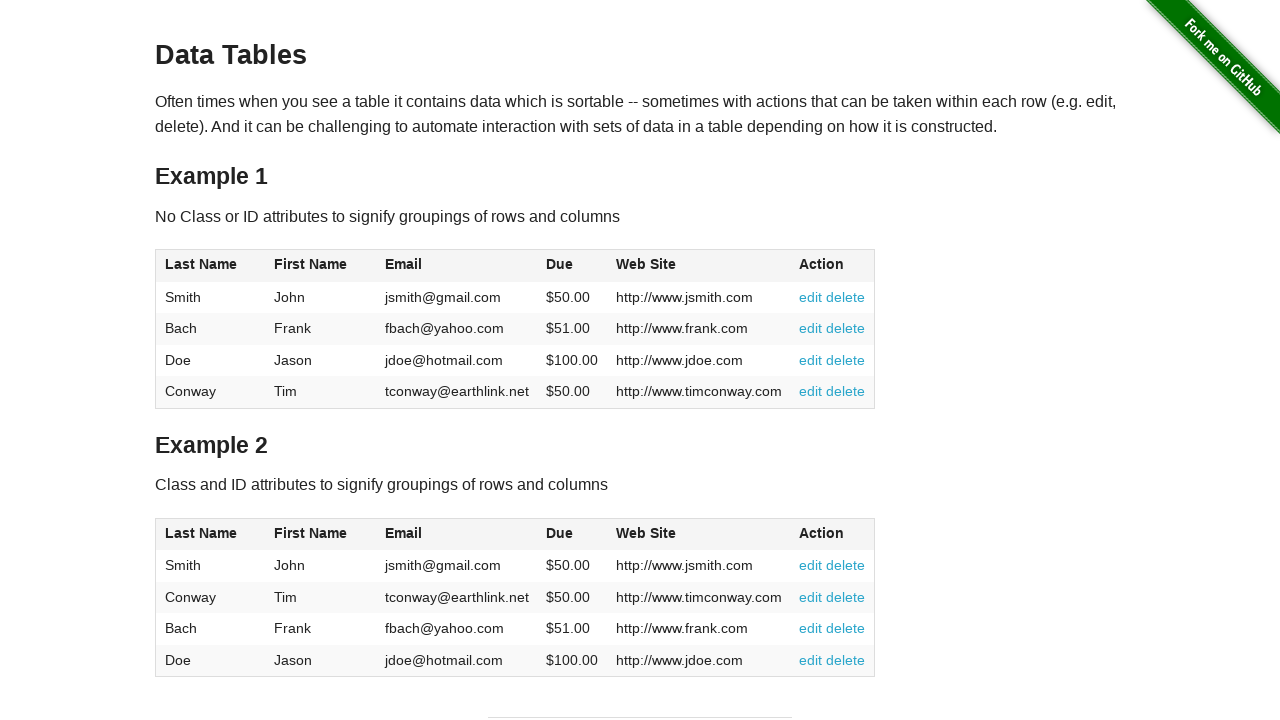

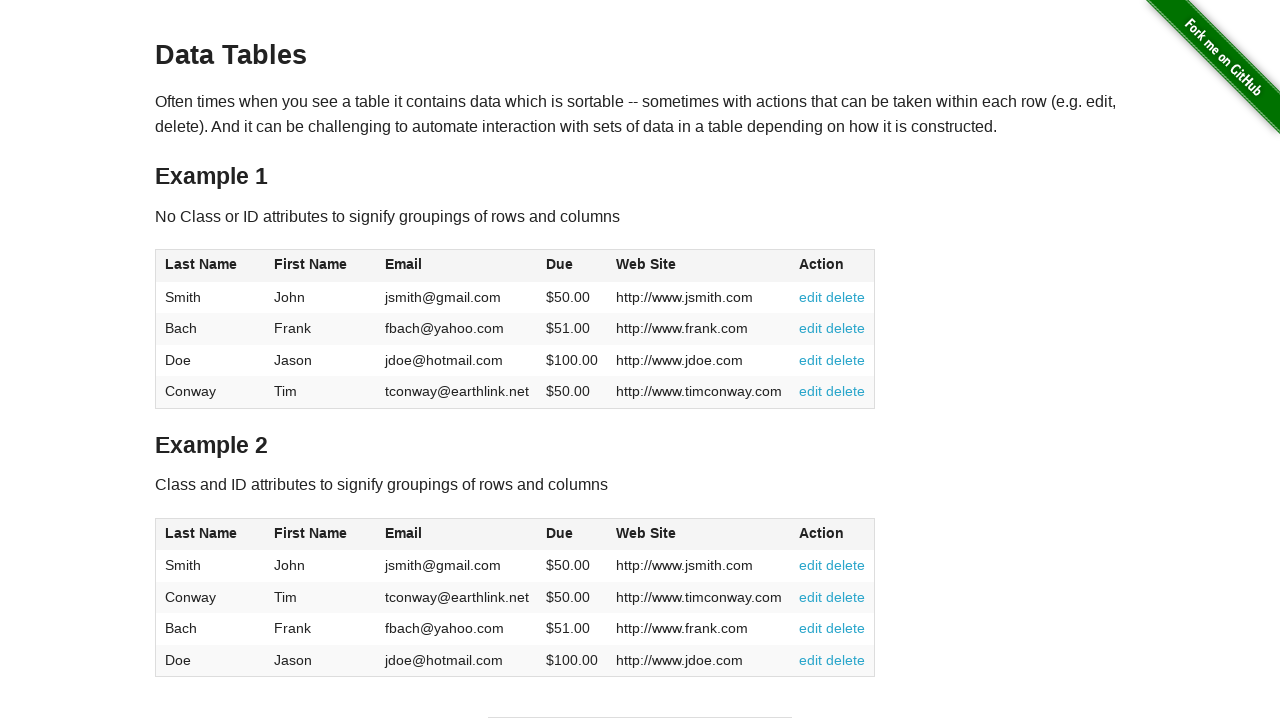